Tests key press functionality by entering a name in an input field and clicking a button

Starting URL: https://formy-project.herokuapp.com/keypress

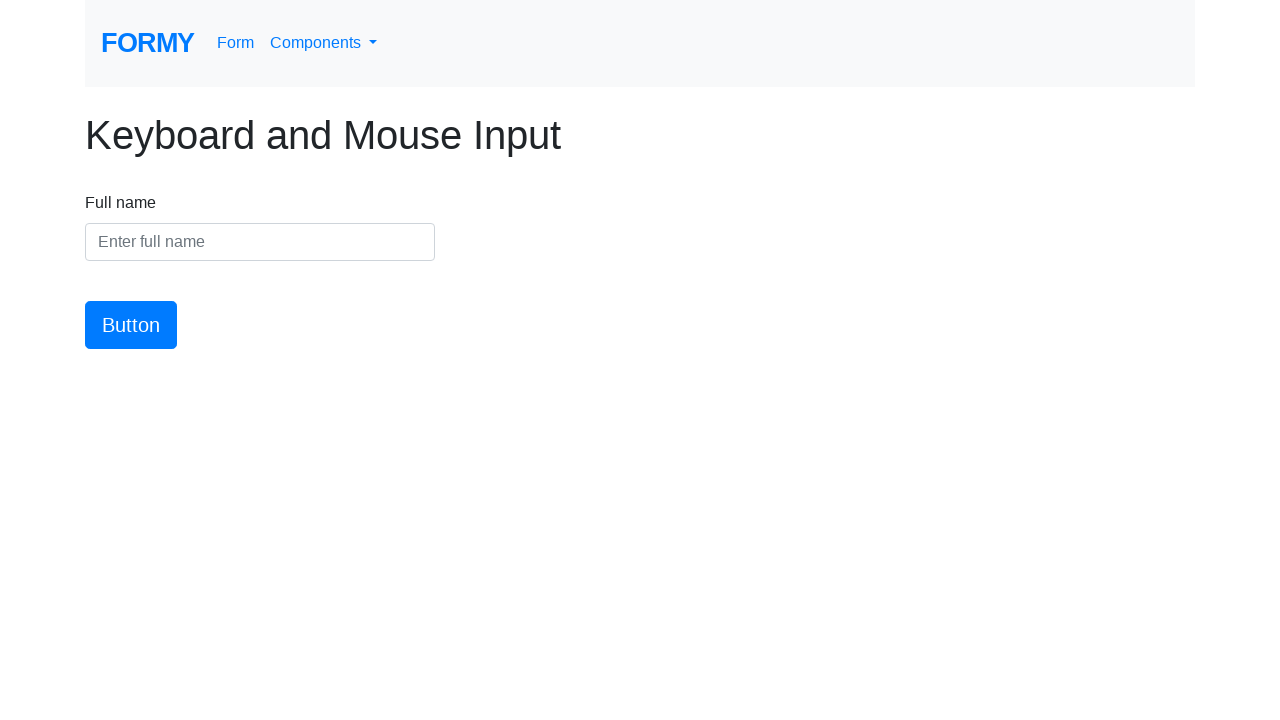

Filled name input field with 'Thimira' on #name
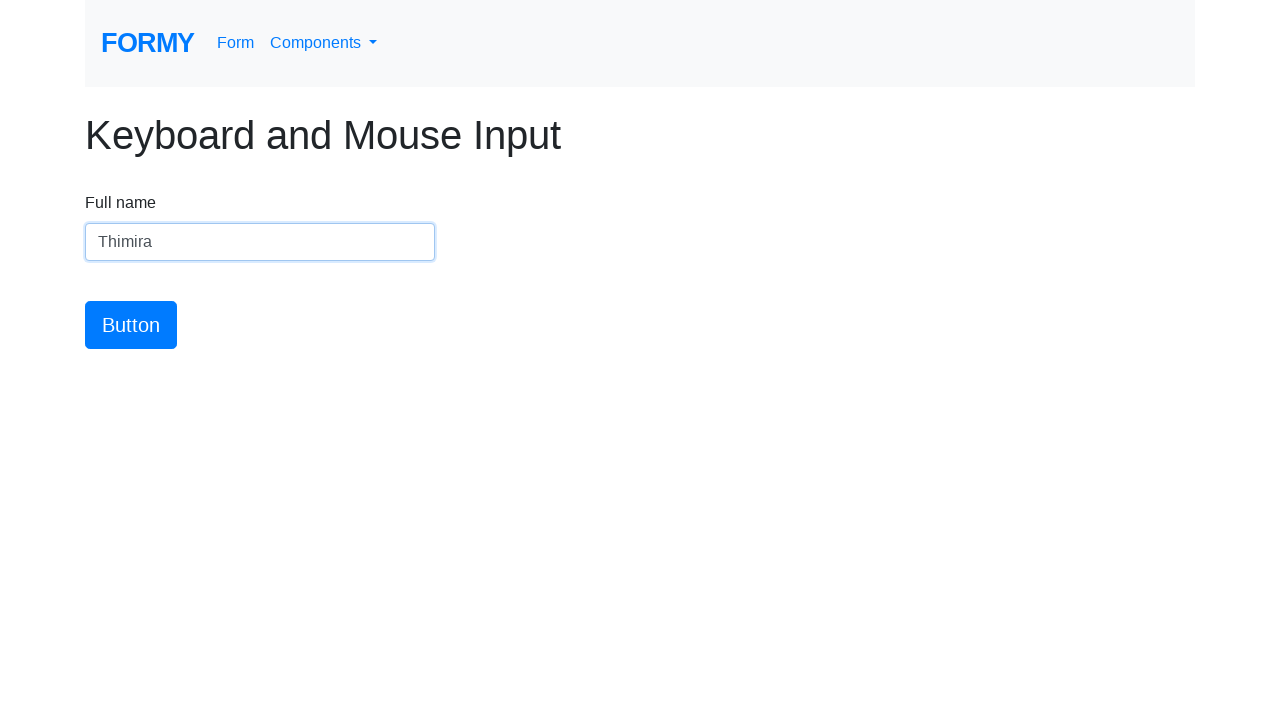

Clicked the button to submit name at (131, 325) on #button
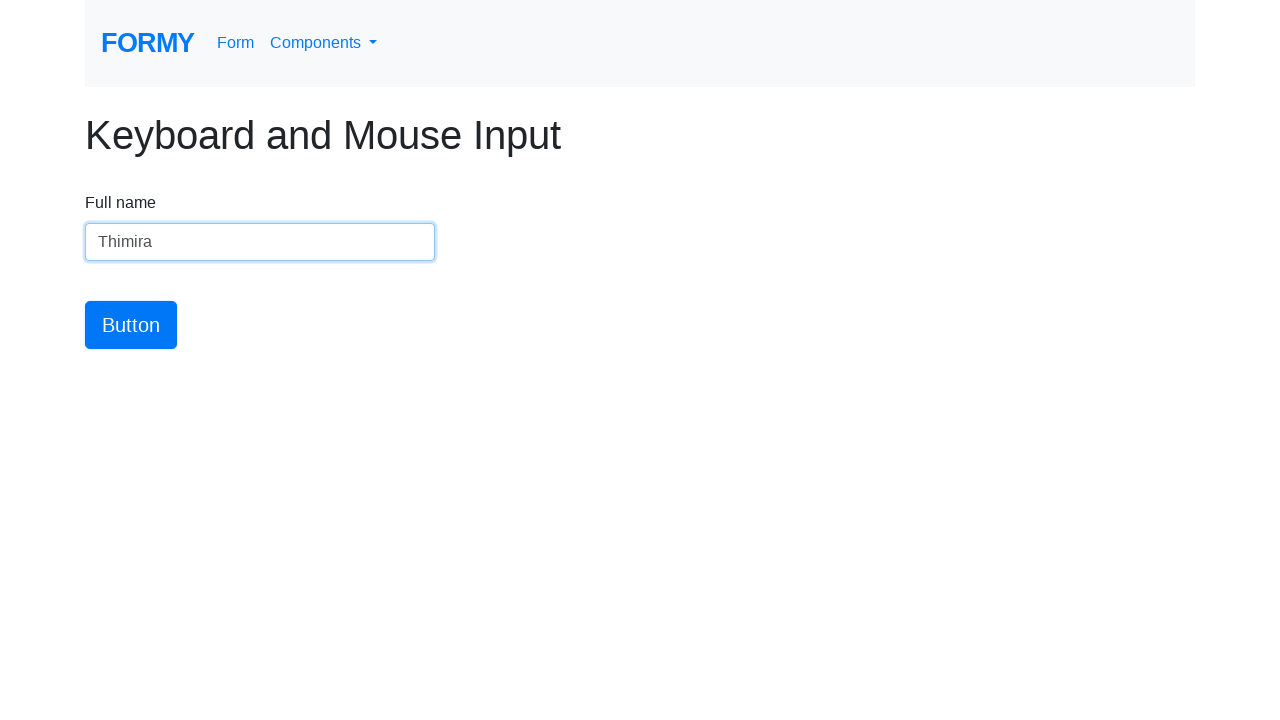

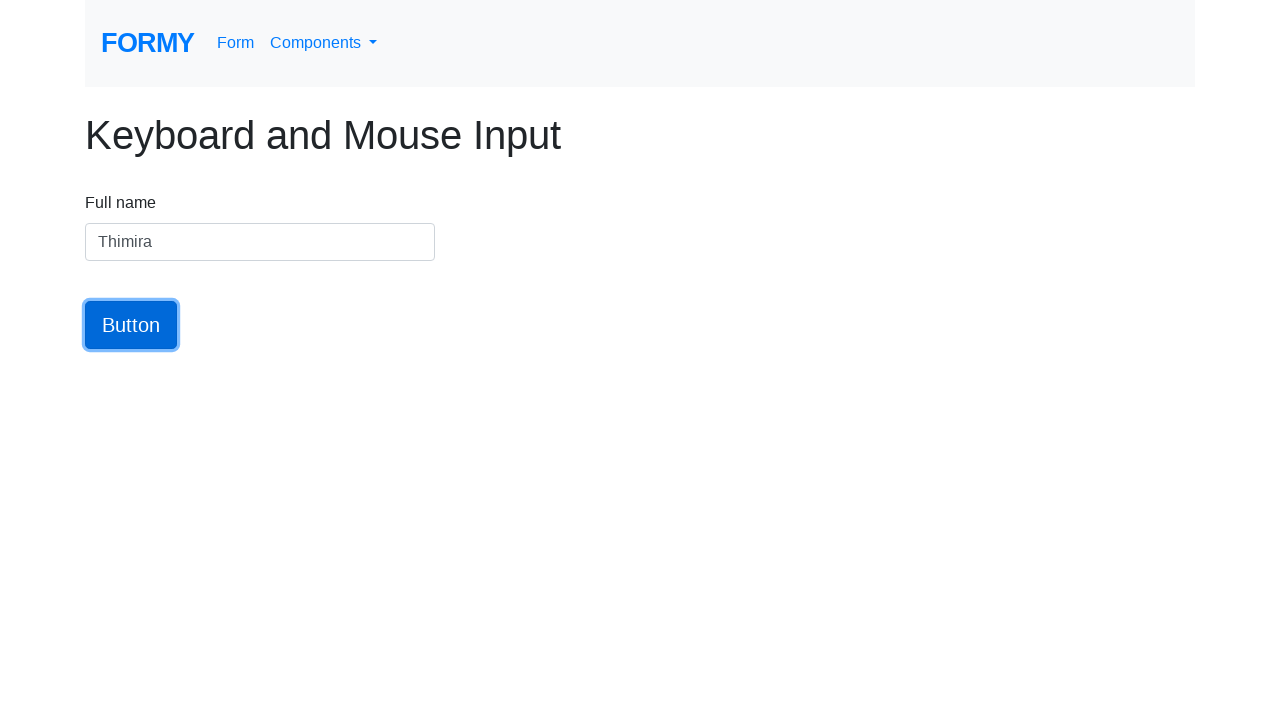